Tests that successful login with standard_user redirects to the /inventory.html page

Starting URL: https://www.saucedemo.com/

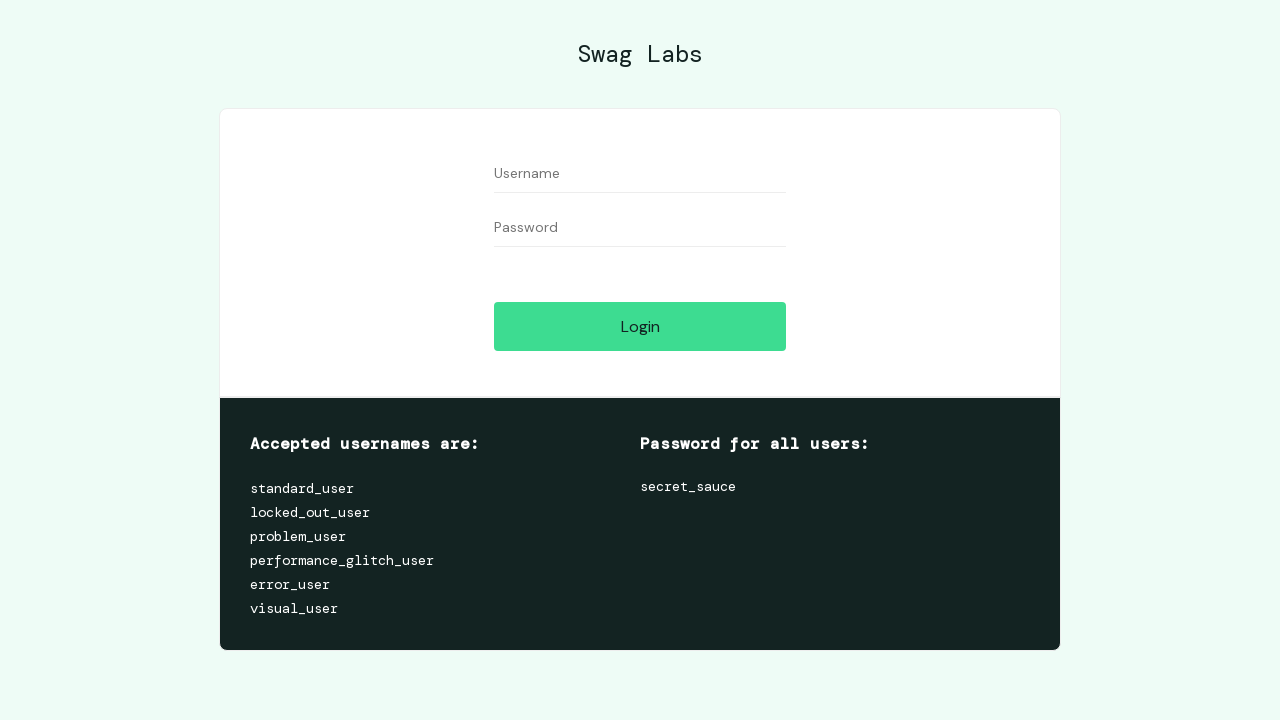

Filled username field with 'standard_user' on #user-name
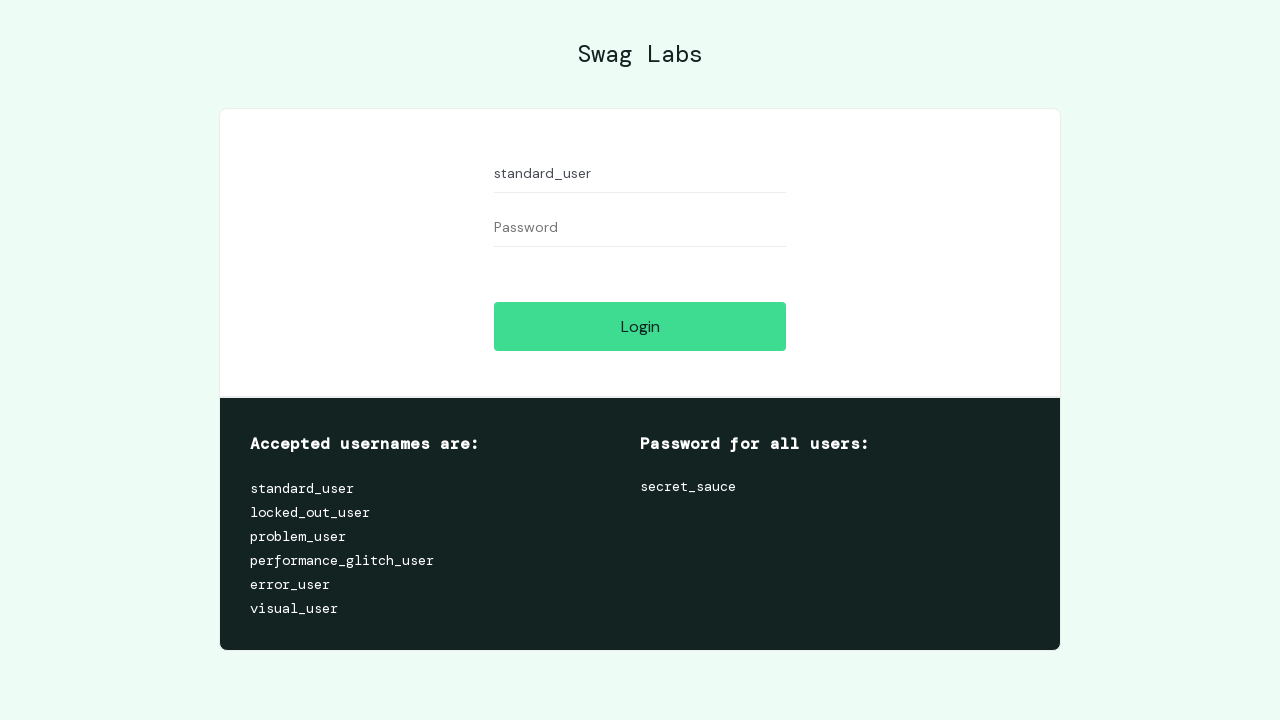

Filled password field with 'secret_sauce' on #password
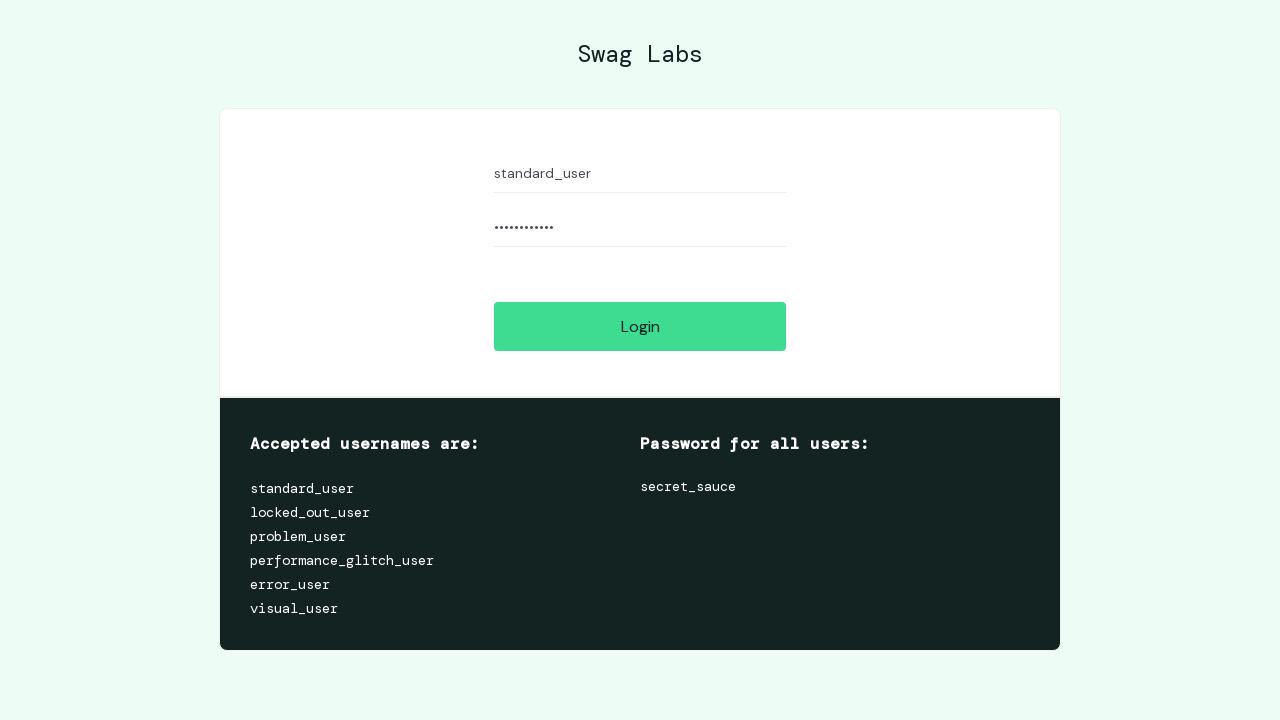

Clicked login button at (640, 326) on #login-button
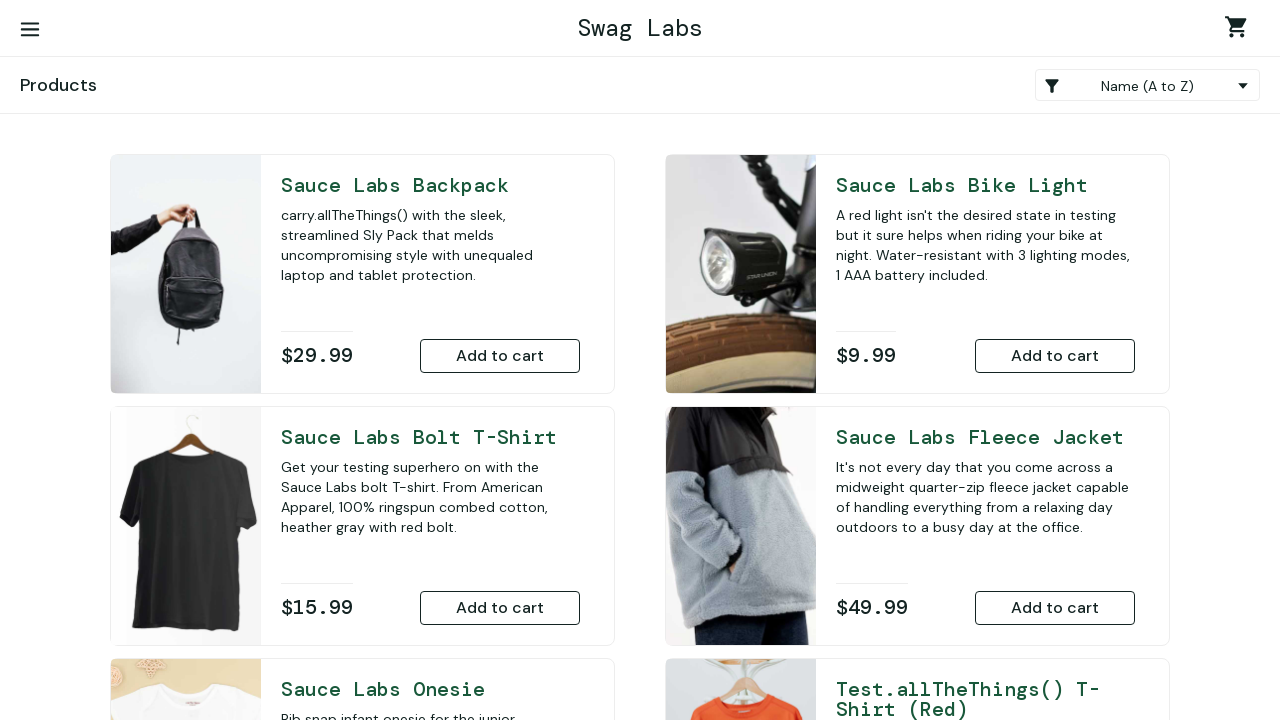

Successfully navigated to /inventory.html page
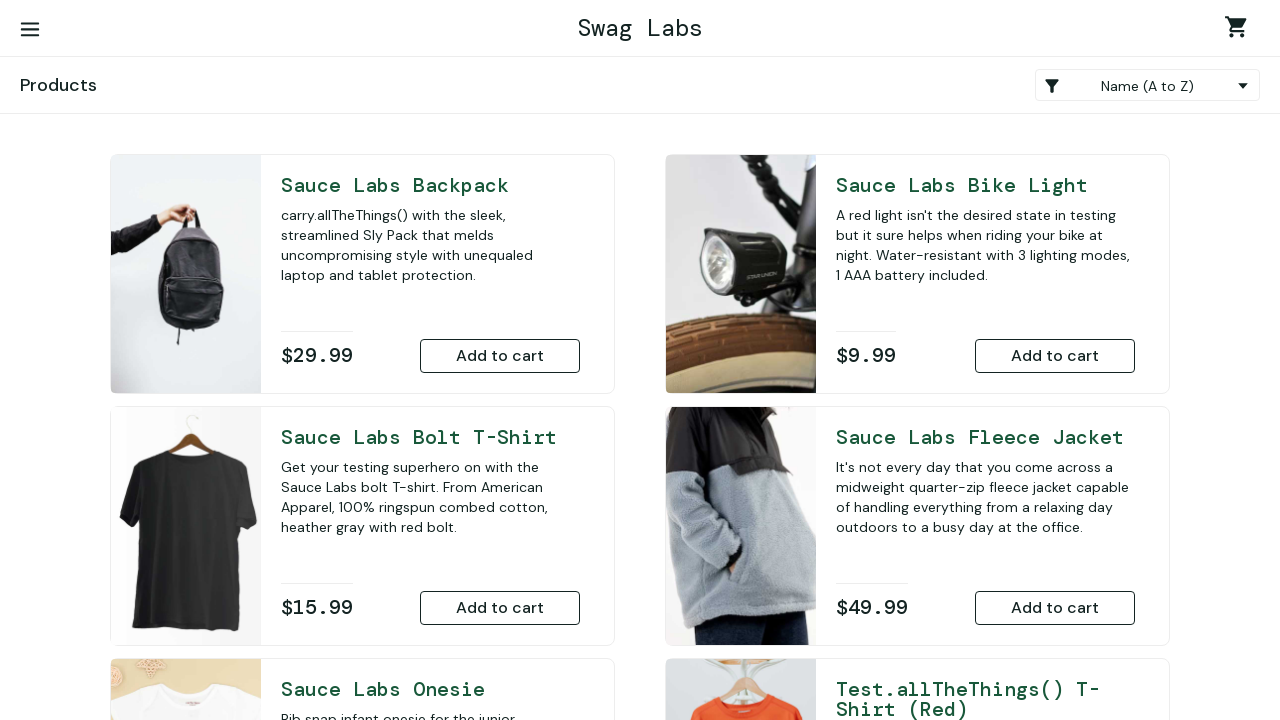

Verified current URL ends with '/inventory.html'
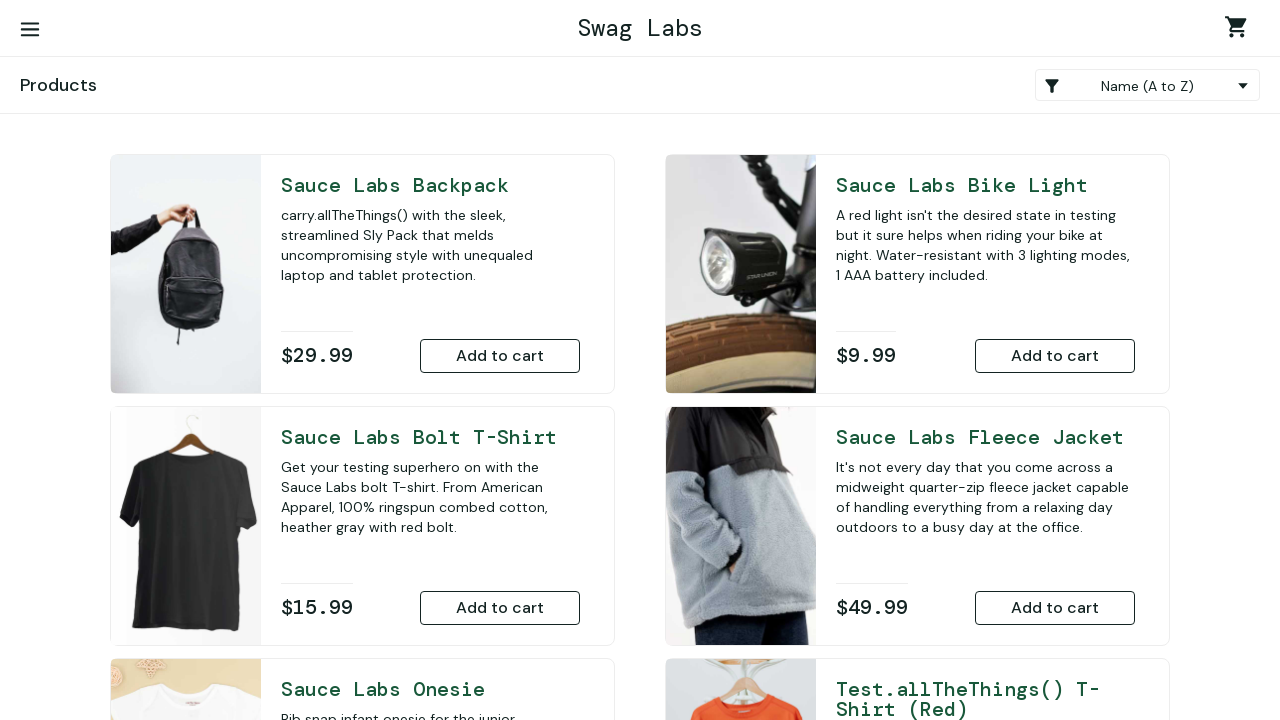

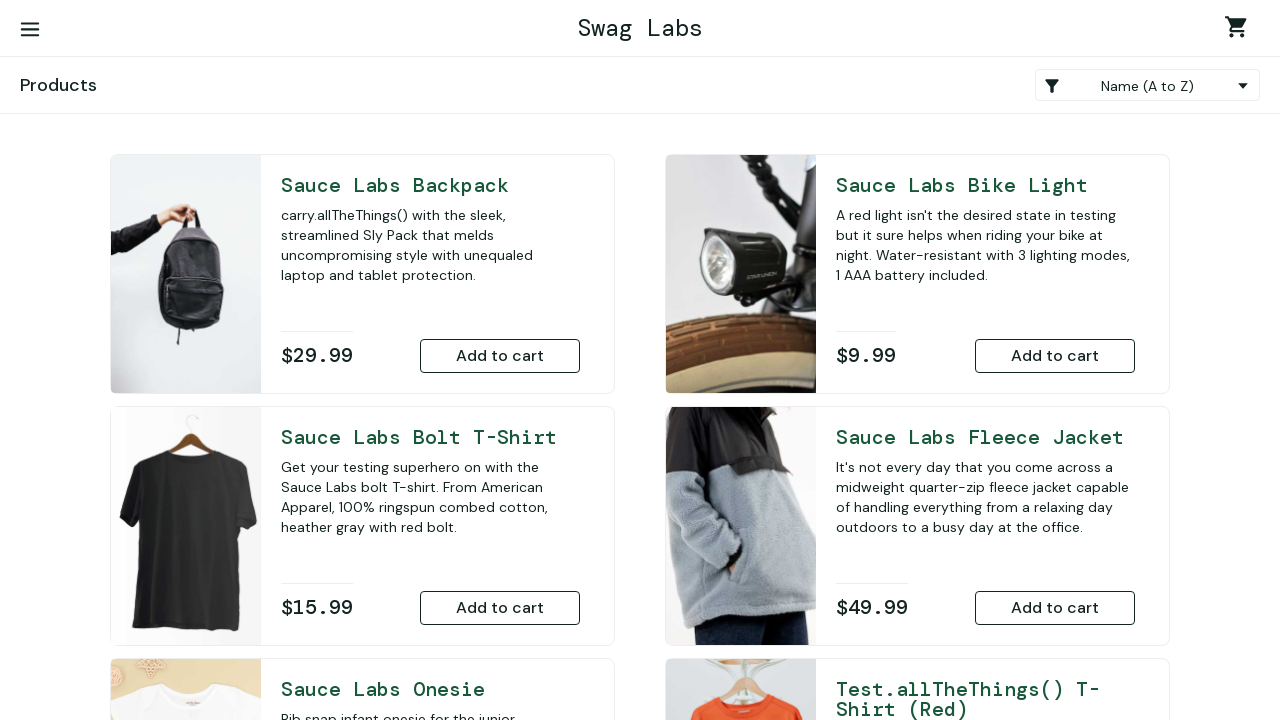